Tests pagination and checkbox selection in a web table by navigating through pages and selecting checkboxes for specific country entries

Starting URL: https://selectorshub.com/xpath-practice-page/

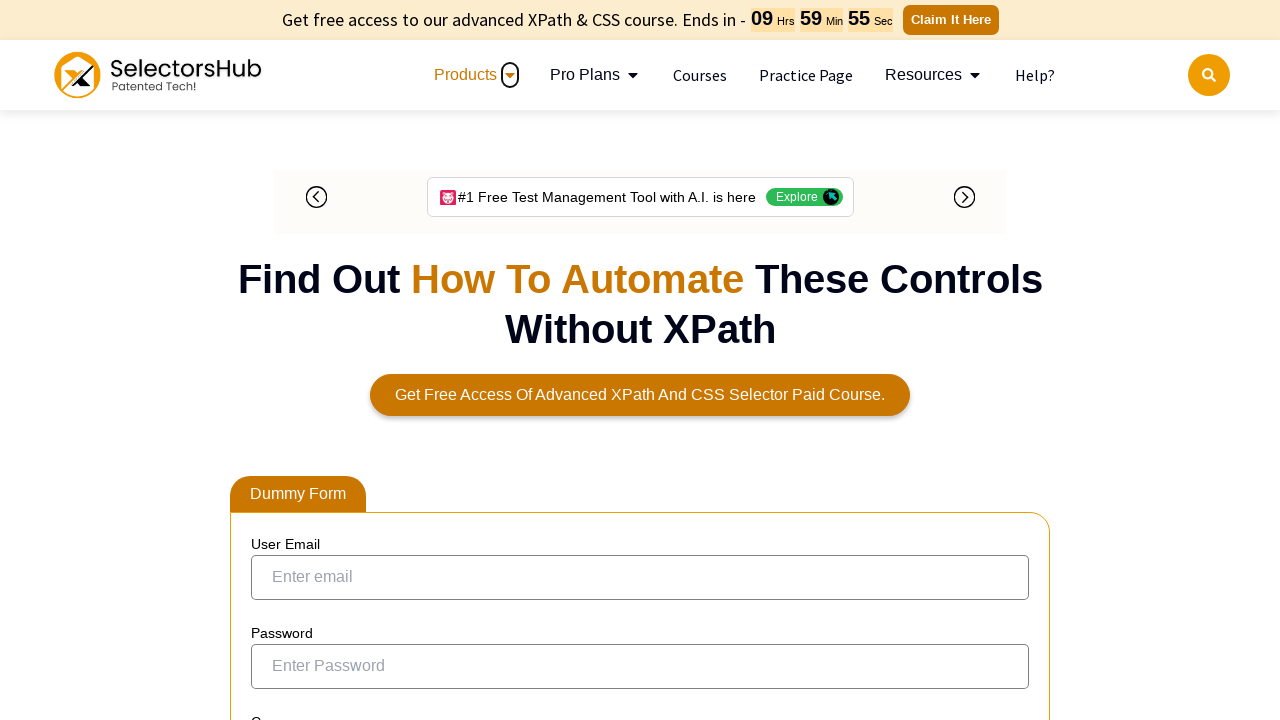

Waited 3 seconds for the web table to load
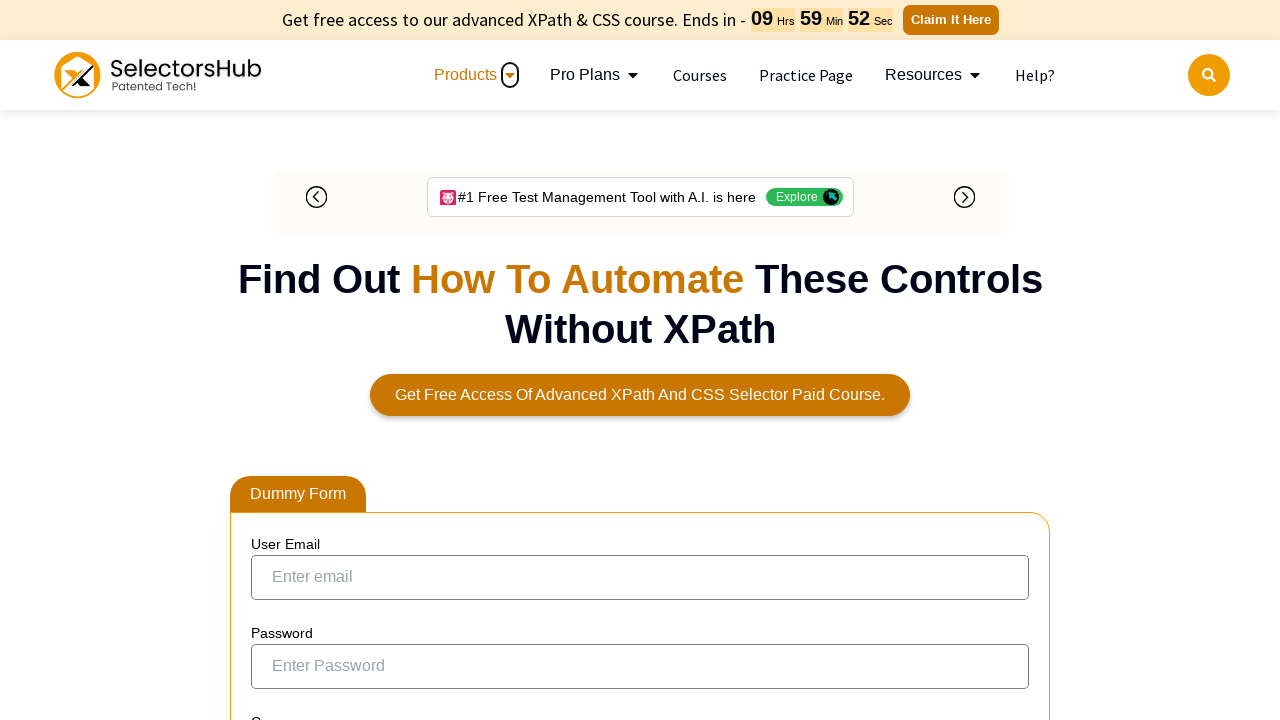

Checked current page for India entries - found 8 match(es)
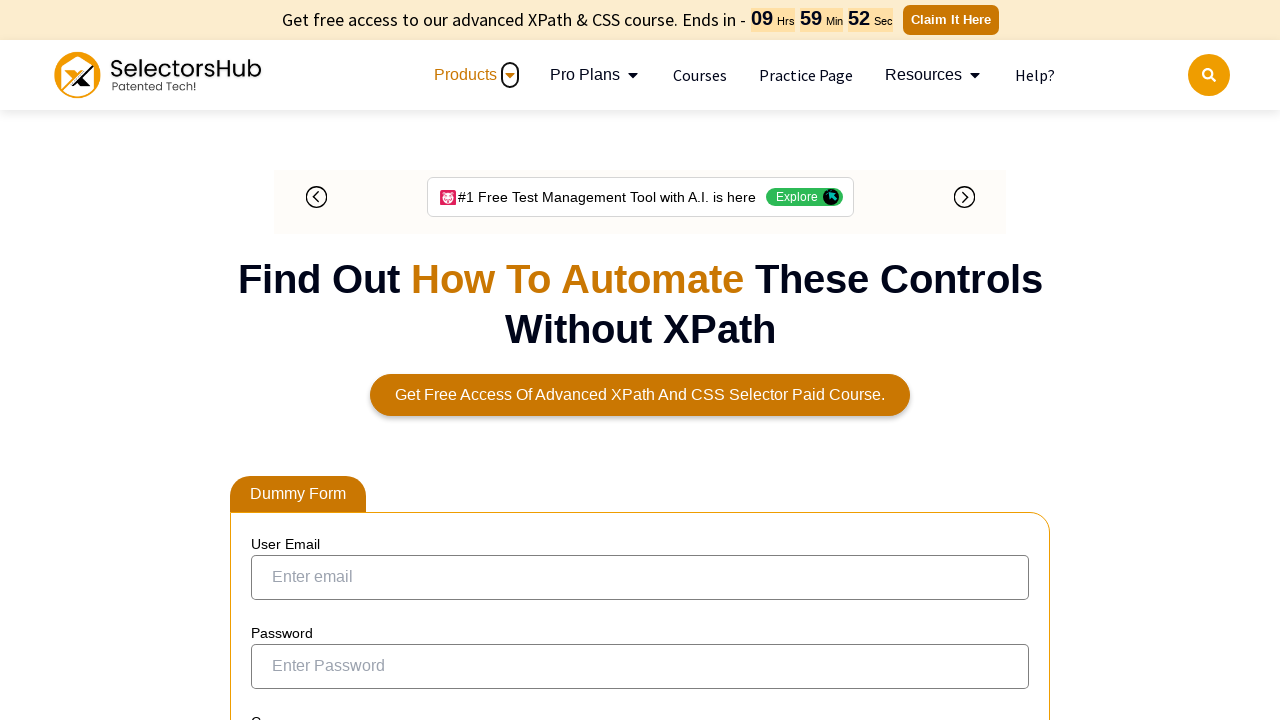

Located 8 checkbox(es) for India entries on current page
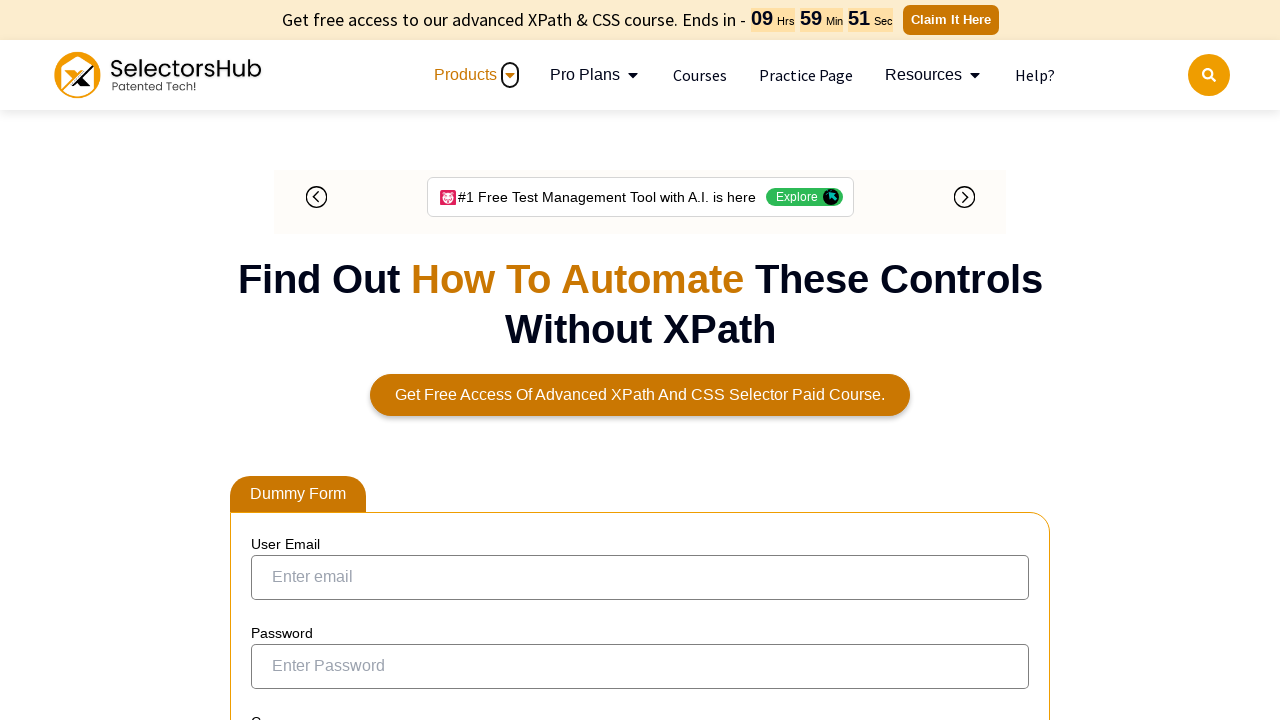

Selected a checkbox for an India entry
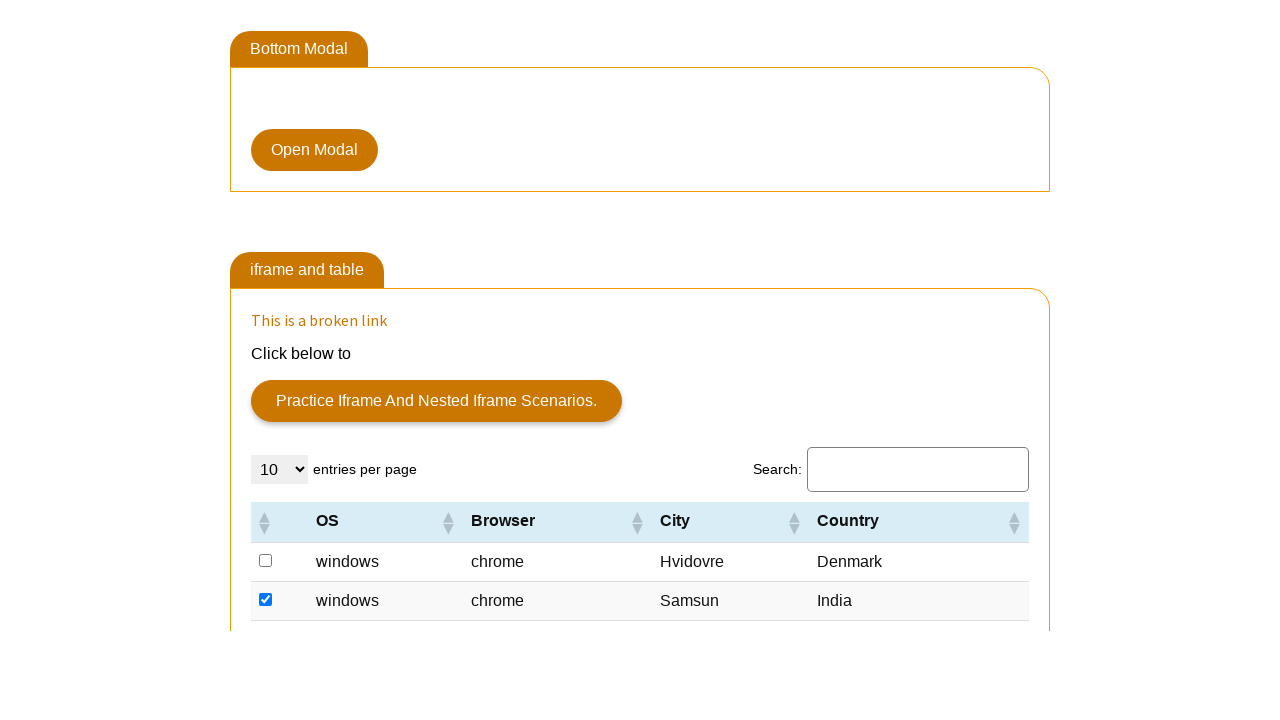

Selected a checkbox for an India entry
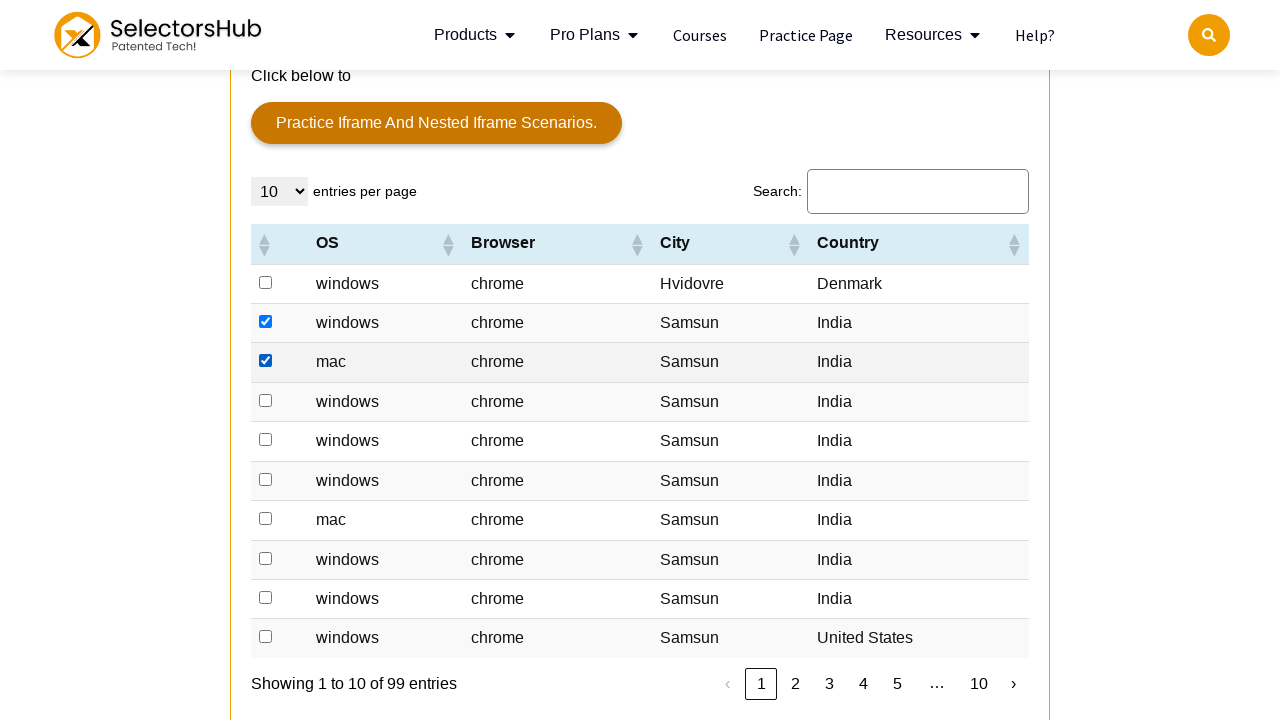

Selected a checkbox for an India entry
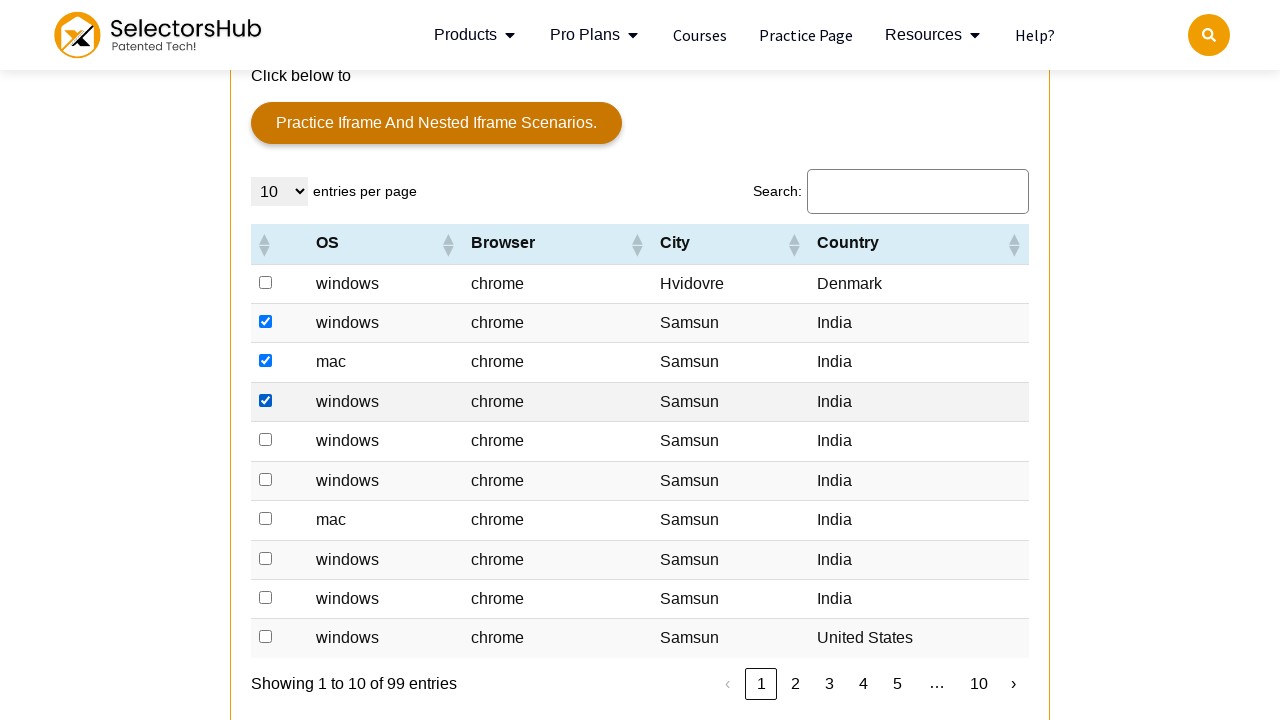

Selected a checkbox for an India entry
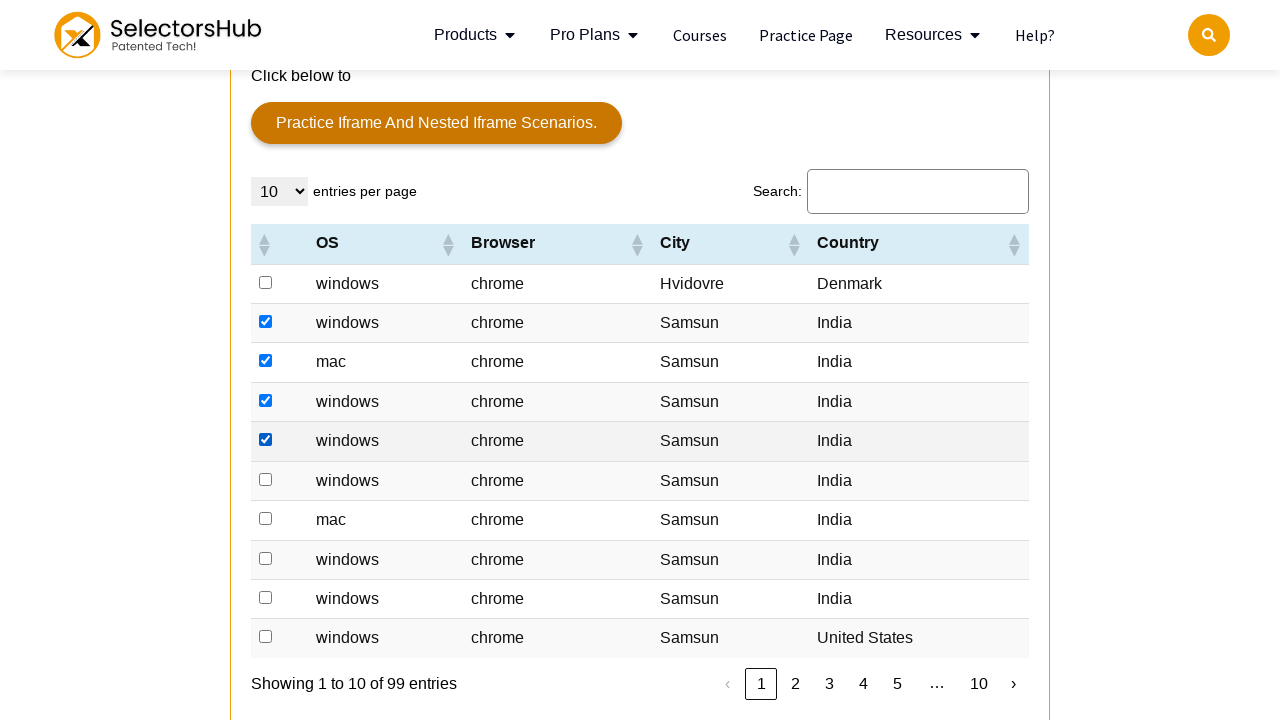

Selected a checkbox for an India entry
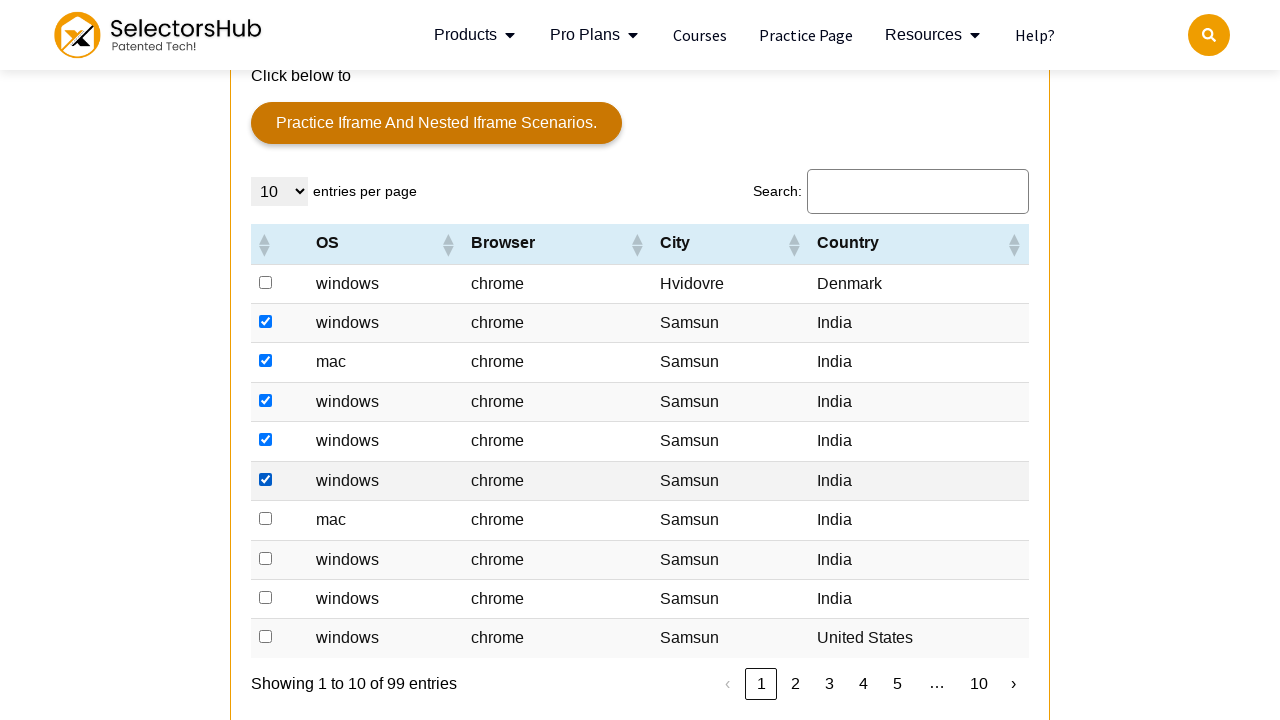

Selected a checkbox for an India entry
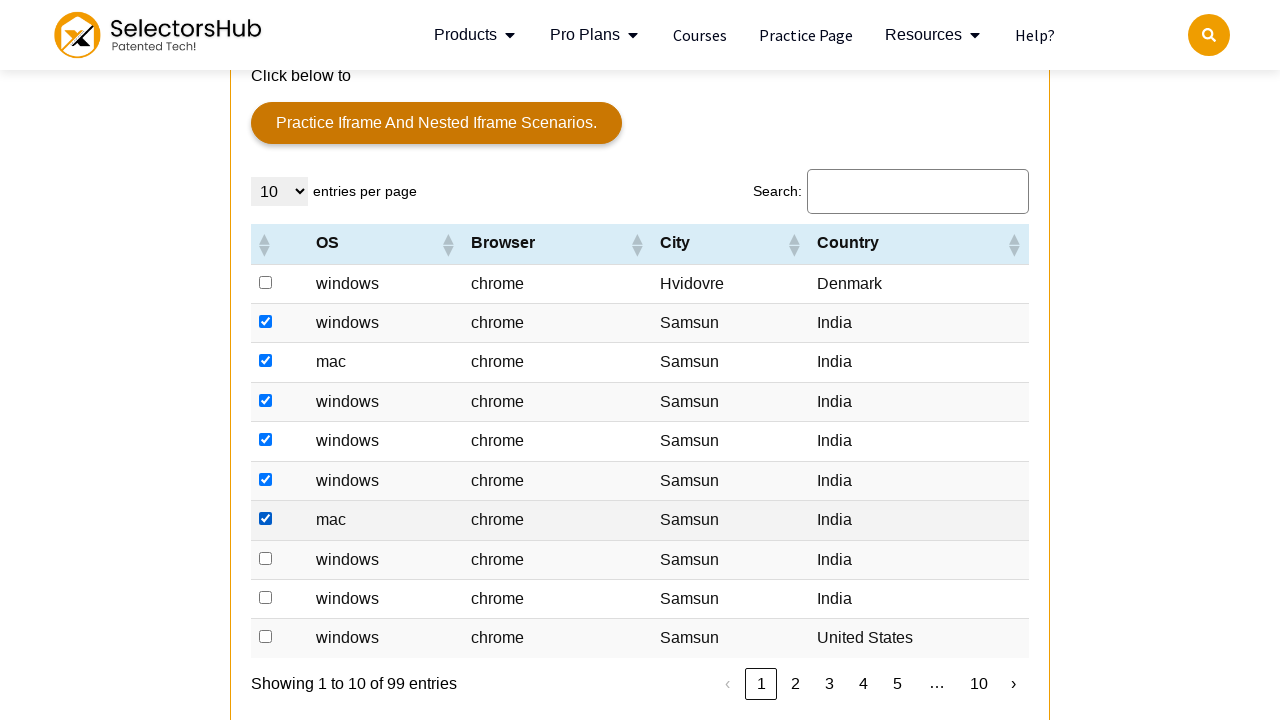

Selected a checkbox for an India entry
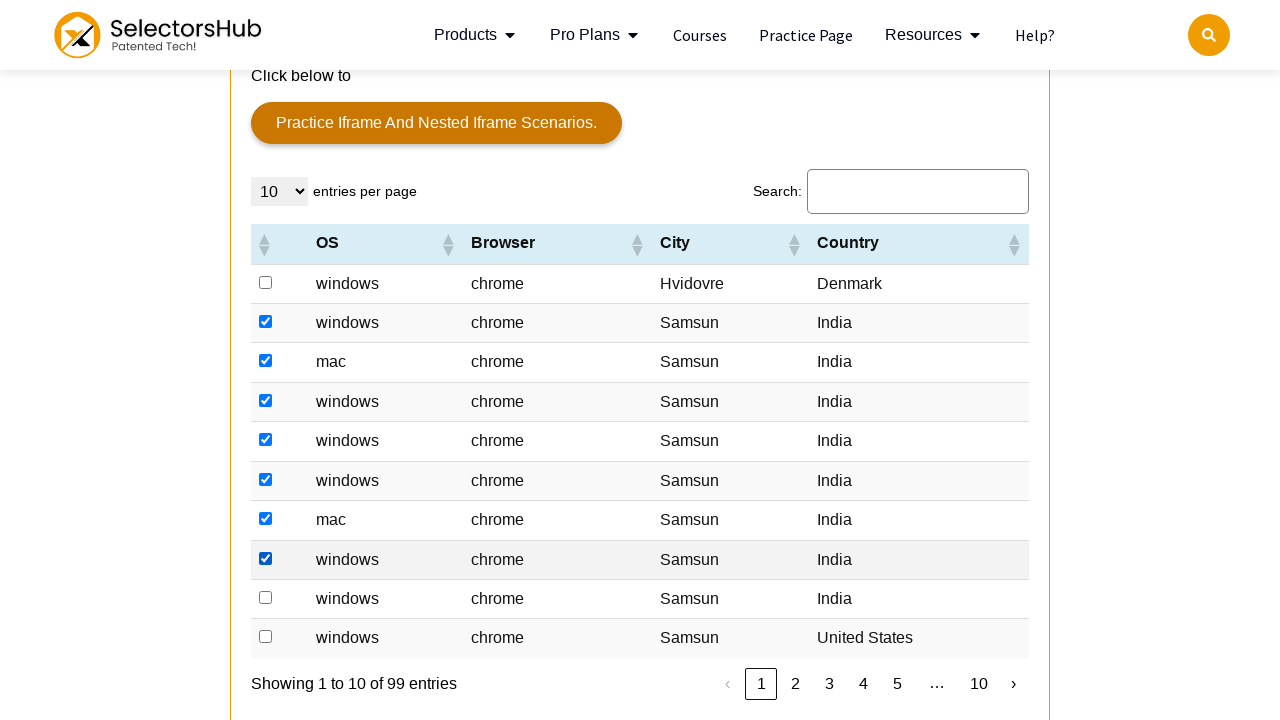

Selected a checkbox for an India entry
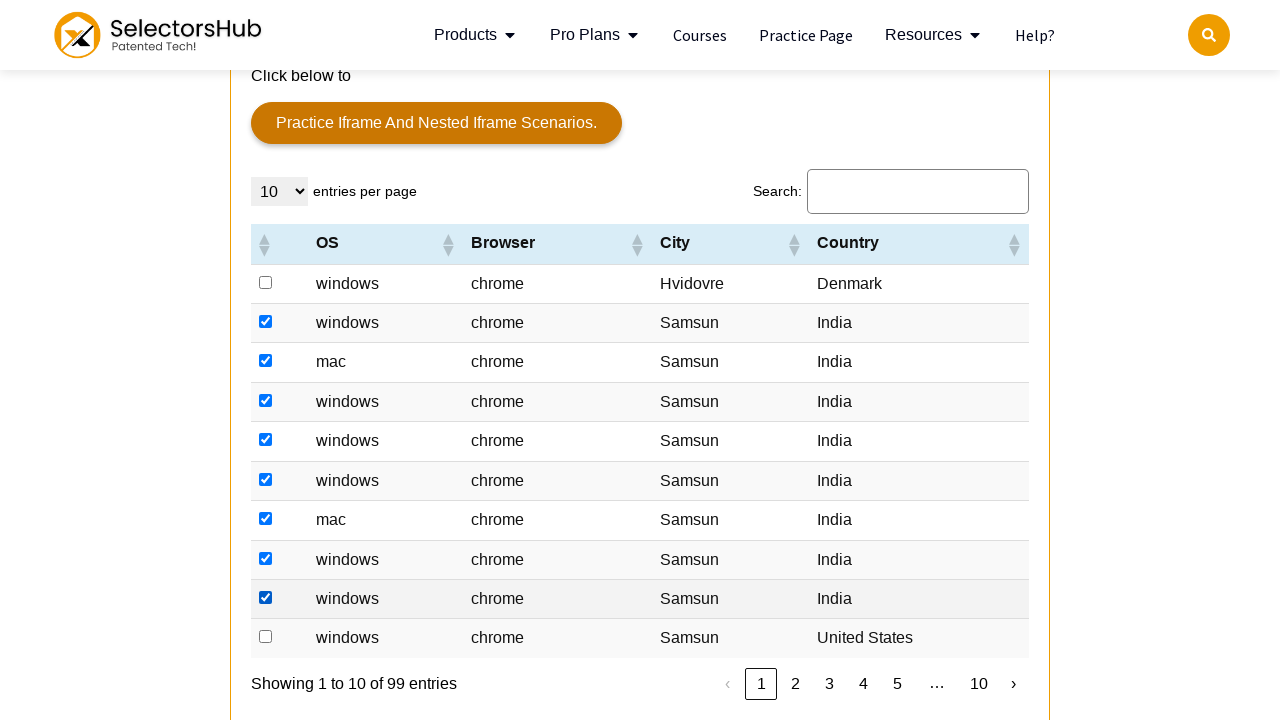

Looked for Next pagination button
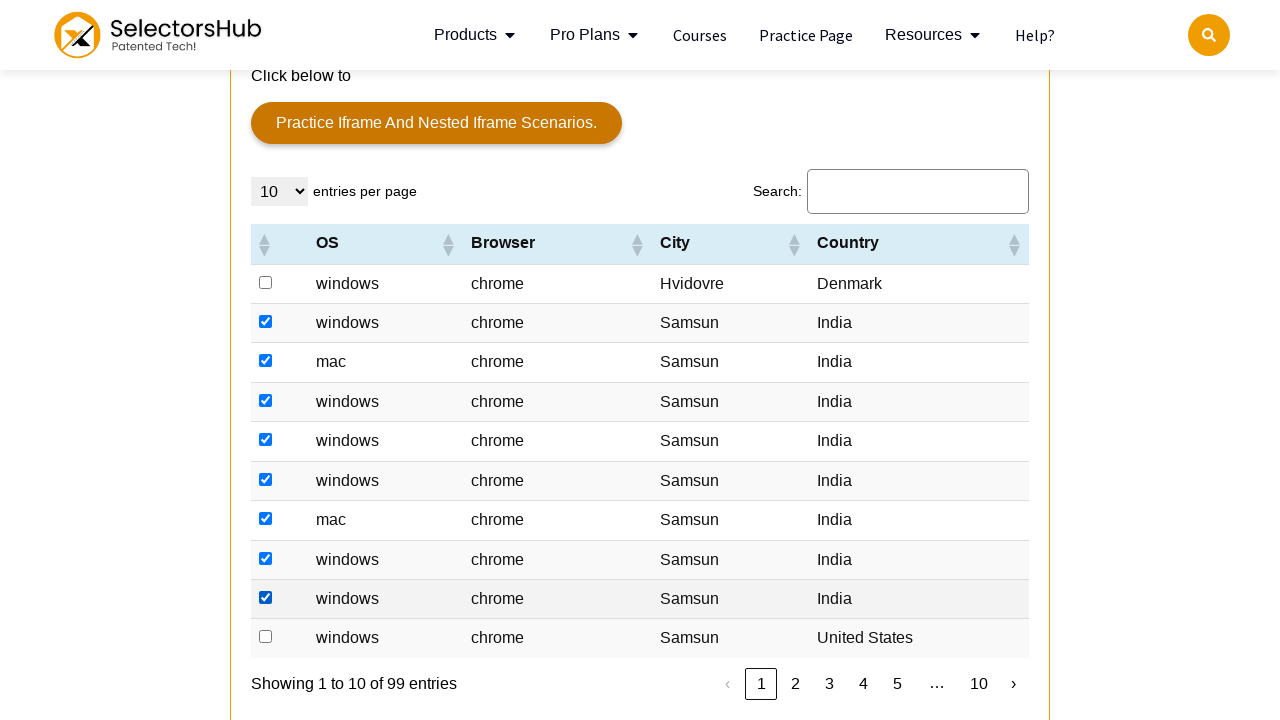

Next button not found - pagination is complete
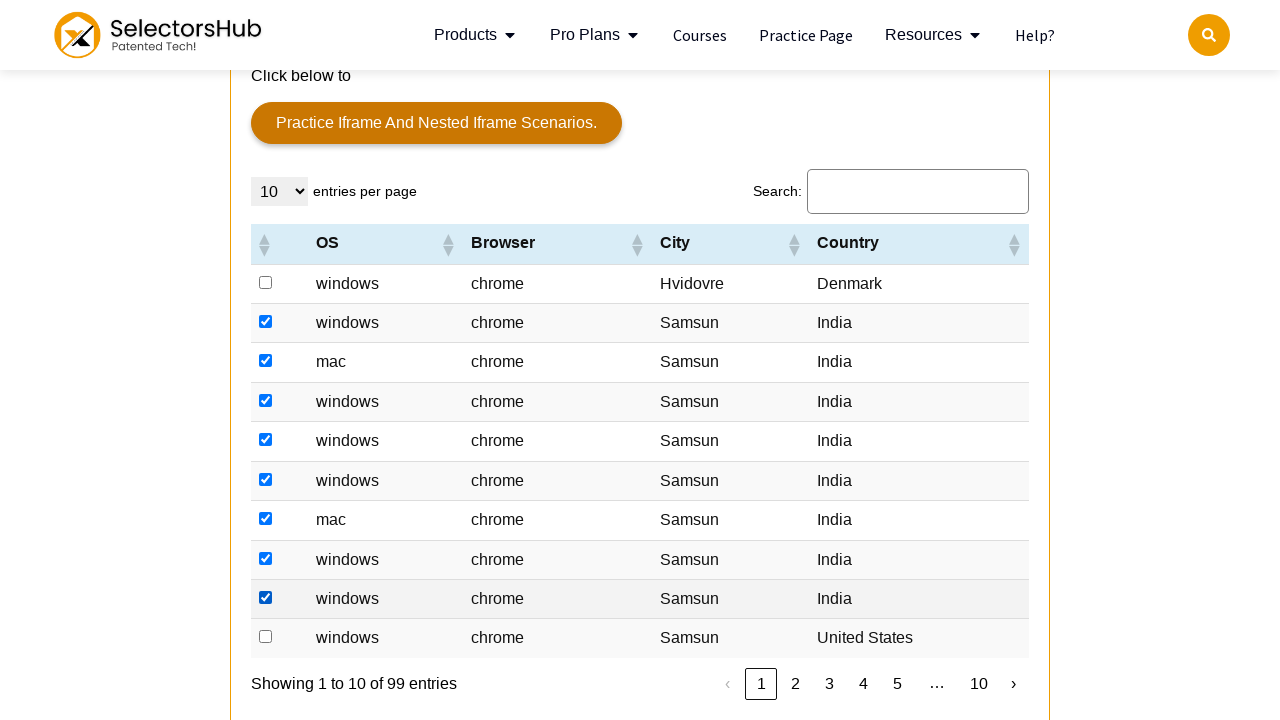

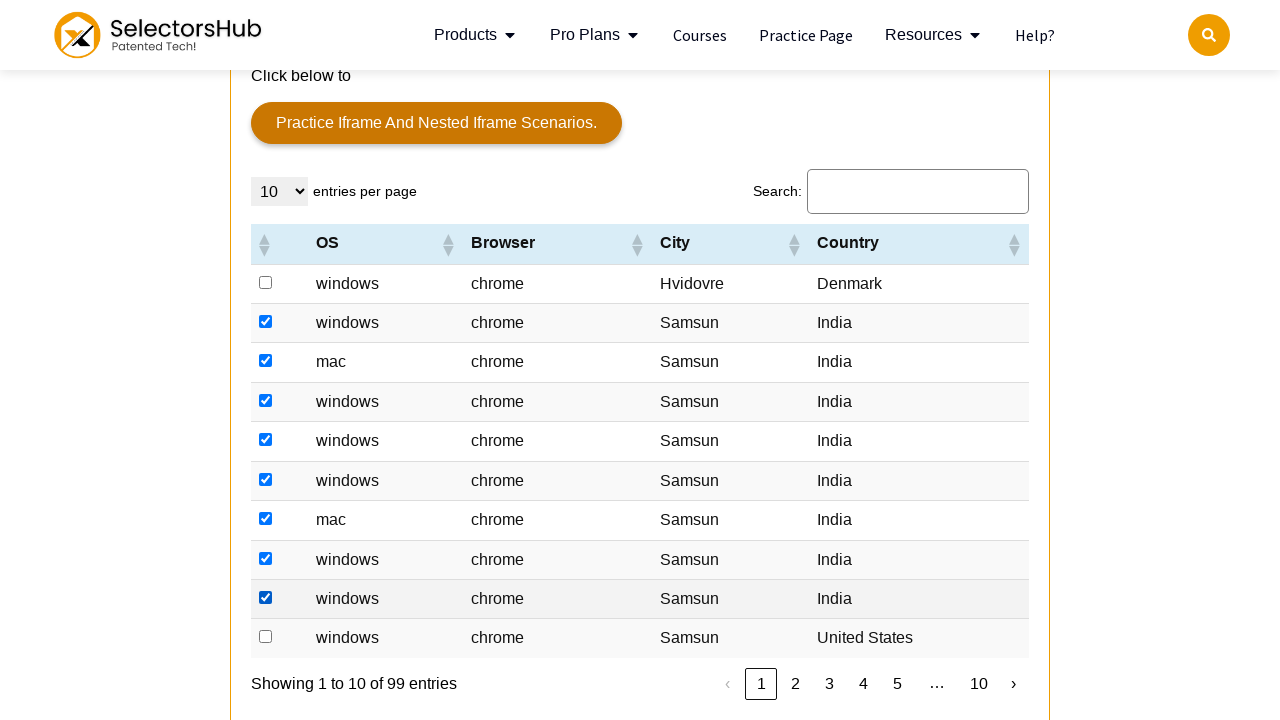